Tests registration form by filling in first name, last name, and email fields, then submitting the form and verifying successful registration message

Starting URL: http://suninjuly.github.io/registration1.html

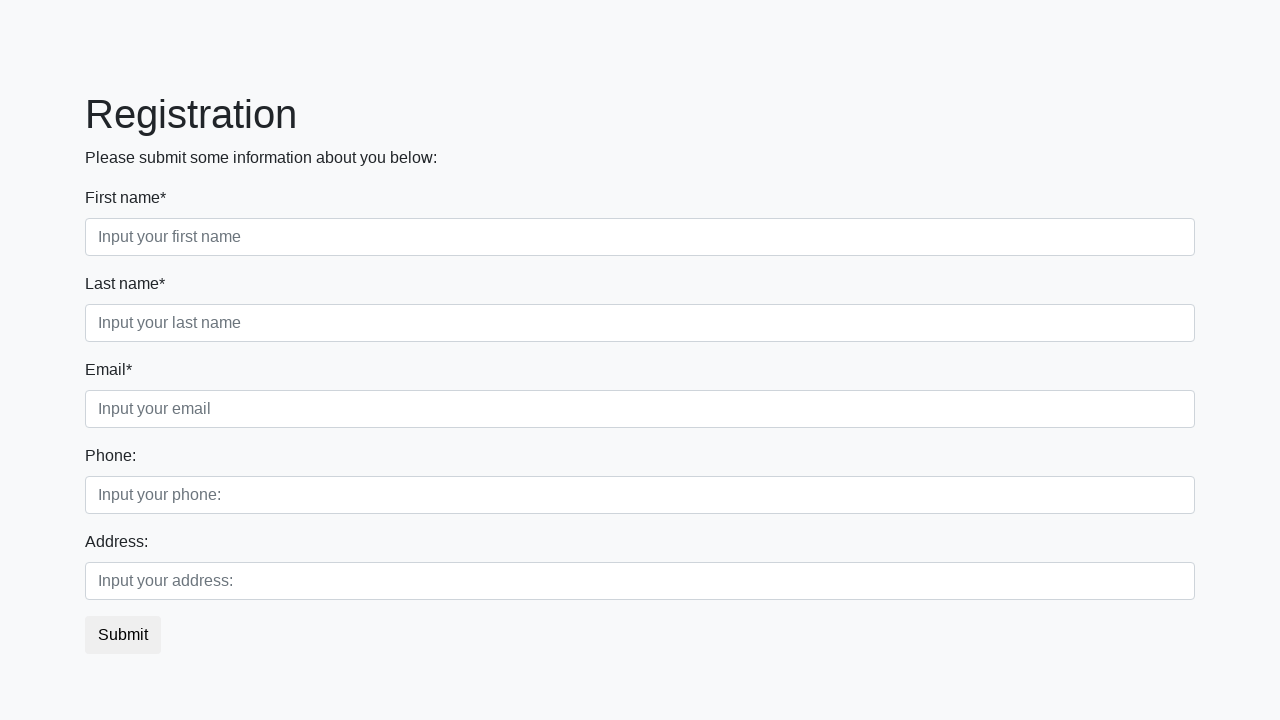

Filled first name field with 'Ivan' on input[placeholder='Input your first name']
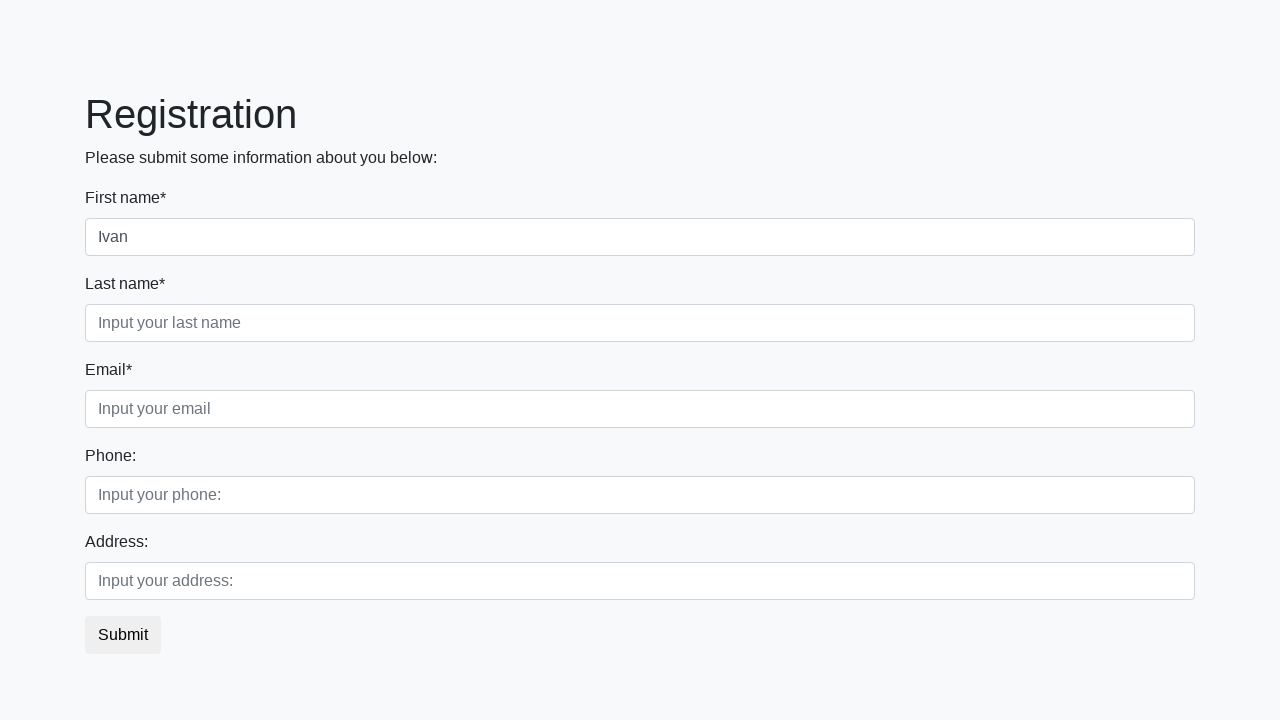

Filled last name field with 'Ivanov' on input[placeholder='Input your last name']
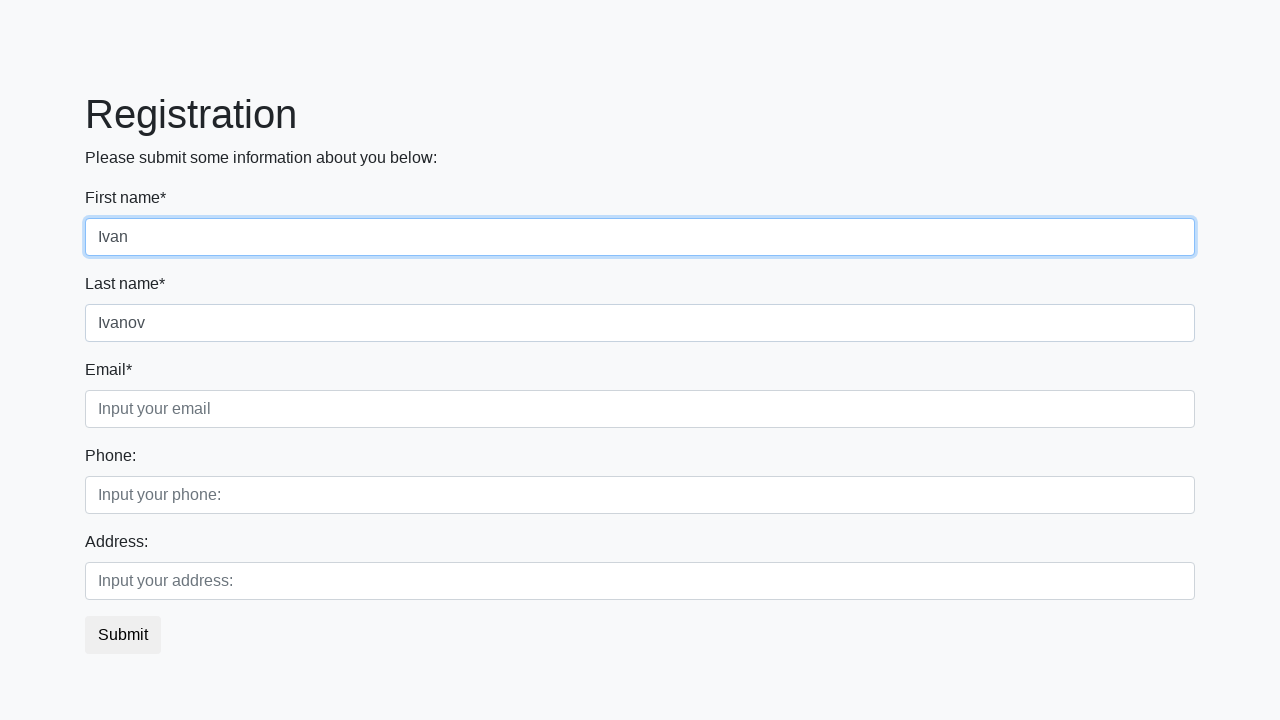

Filled email field with 'ivanov@mail.com' on input[placeholder='Input your email']
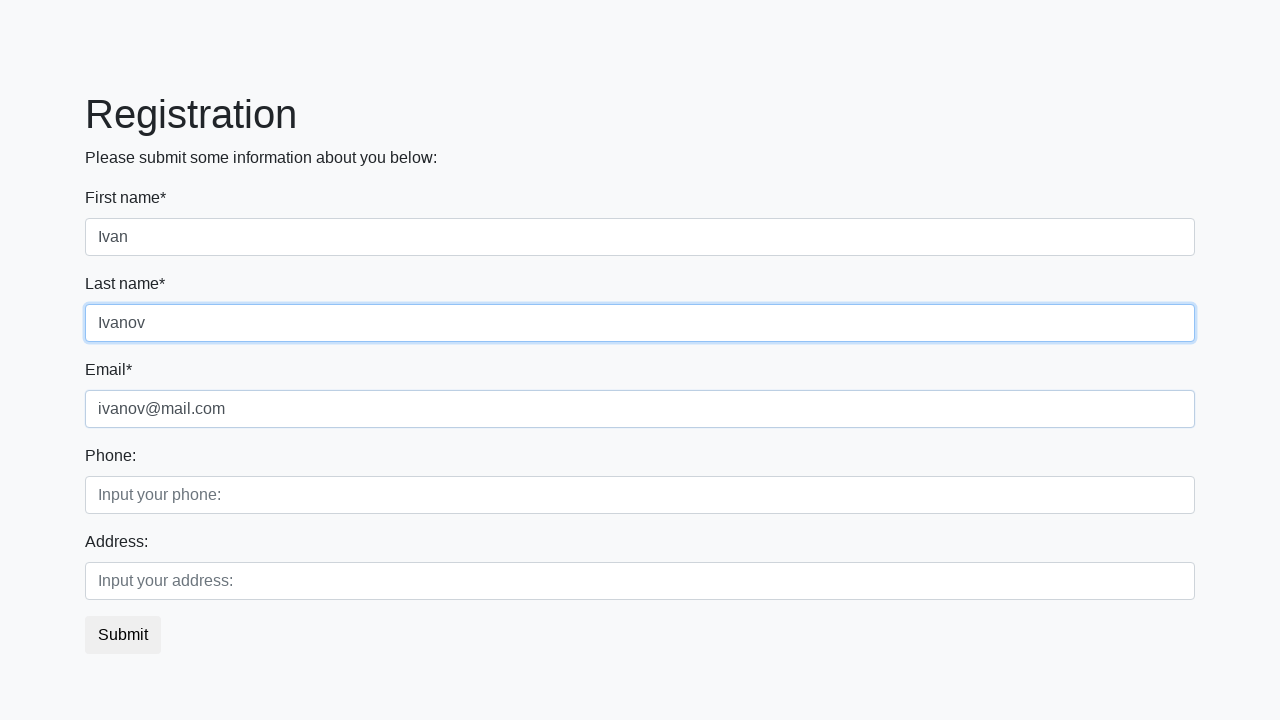

Clicked submit button to register at (123, 635) on button.btn
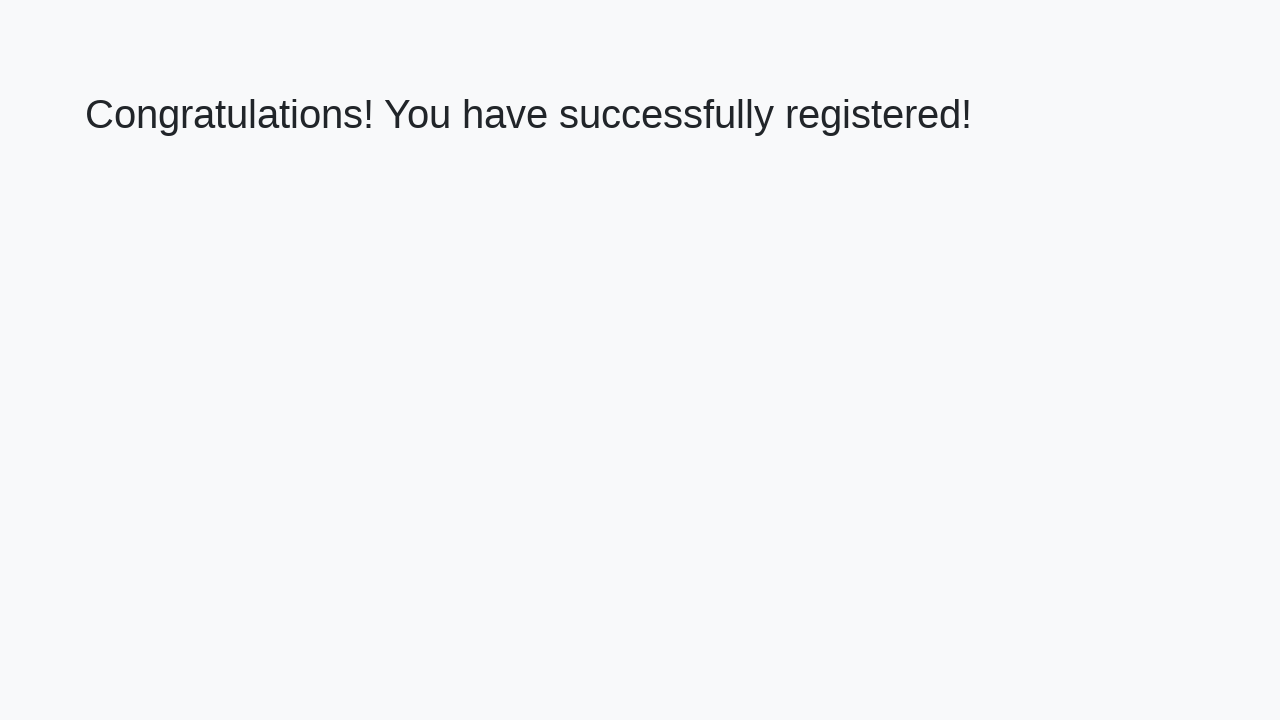

Success message heading loaded
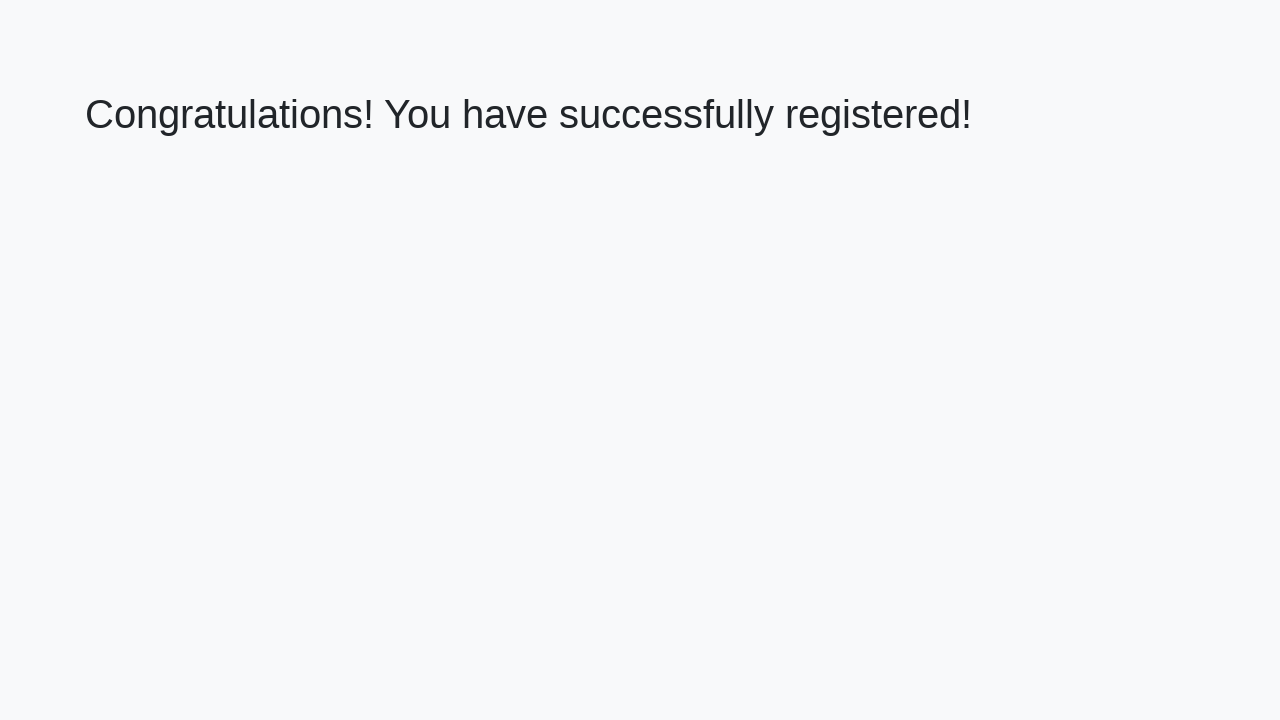

Retrieved success message: 'Congratulations! You have successfully registered!'
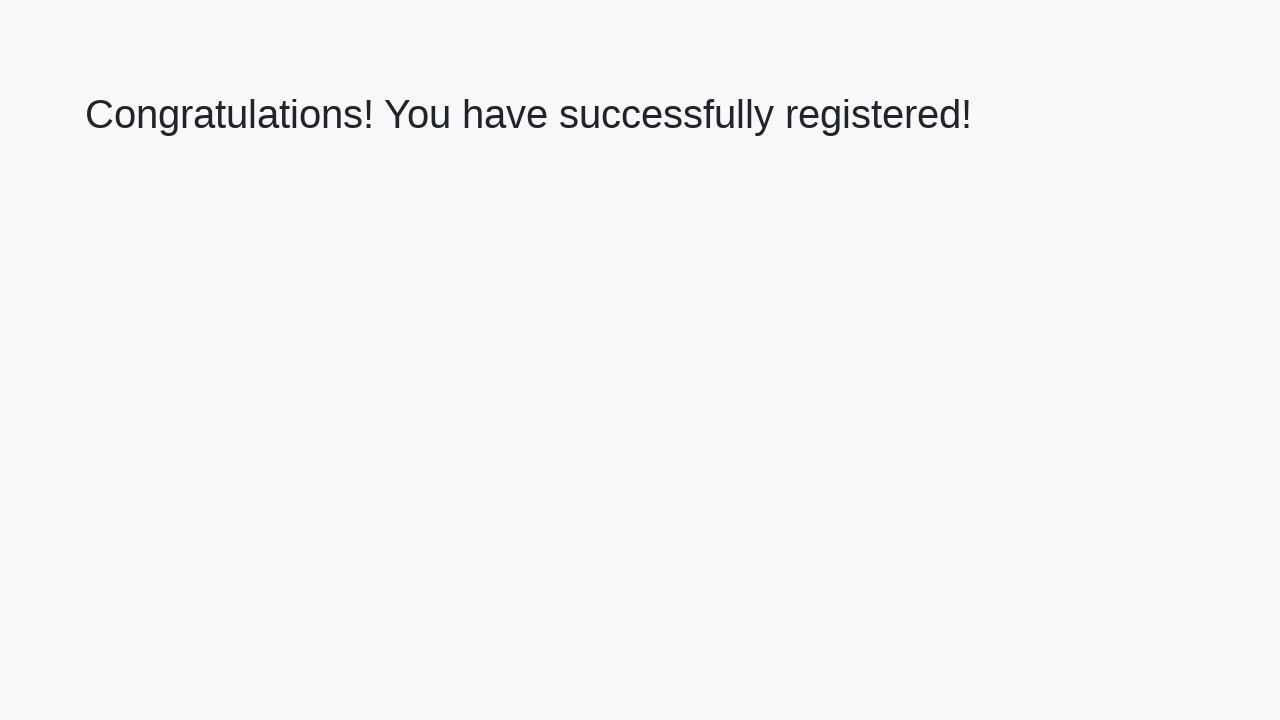

Verified successful registration message
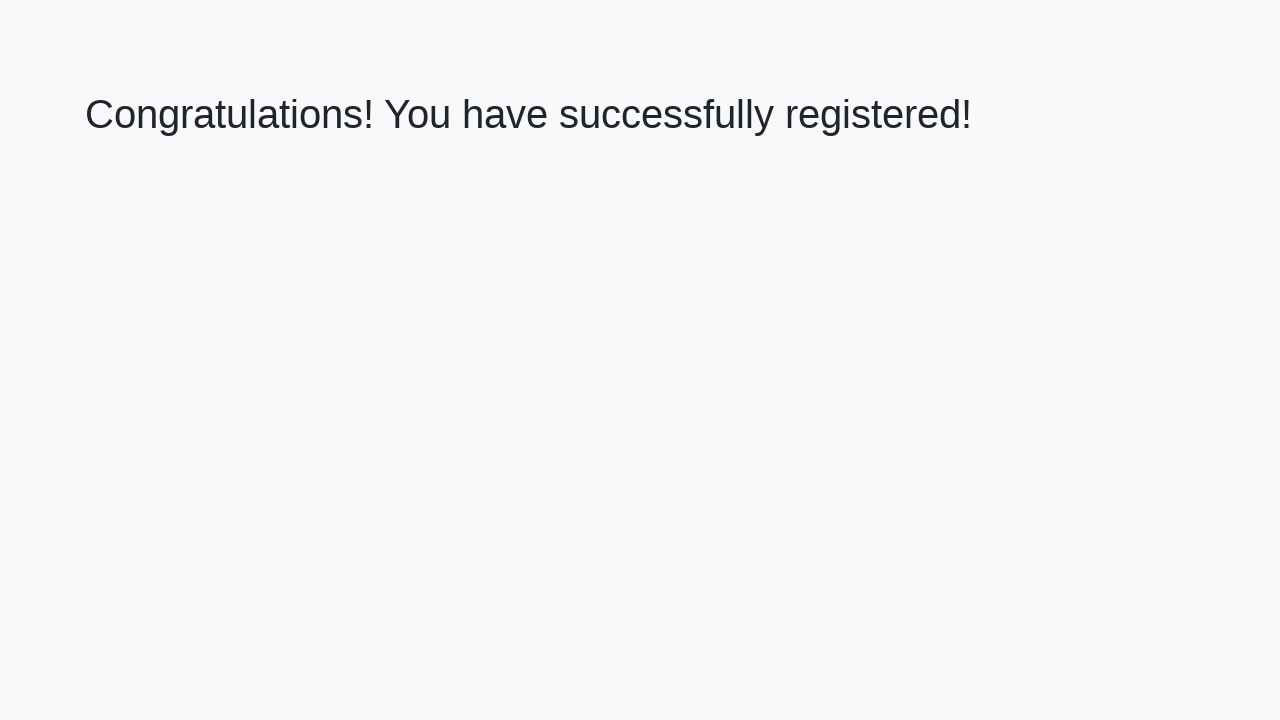

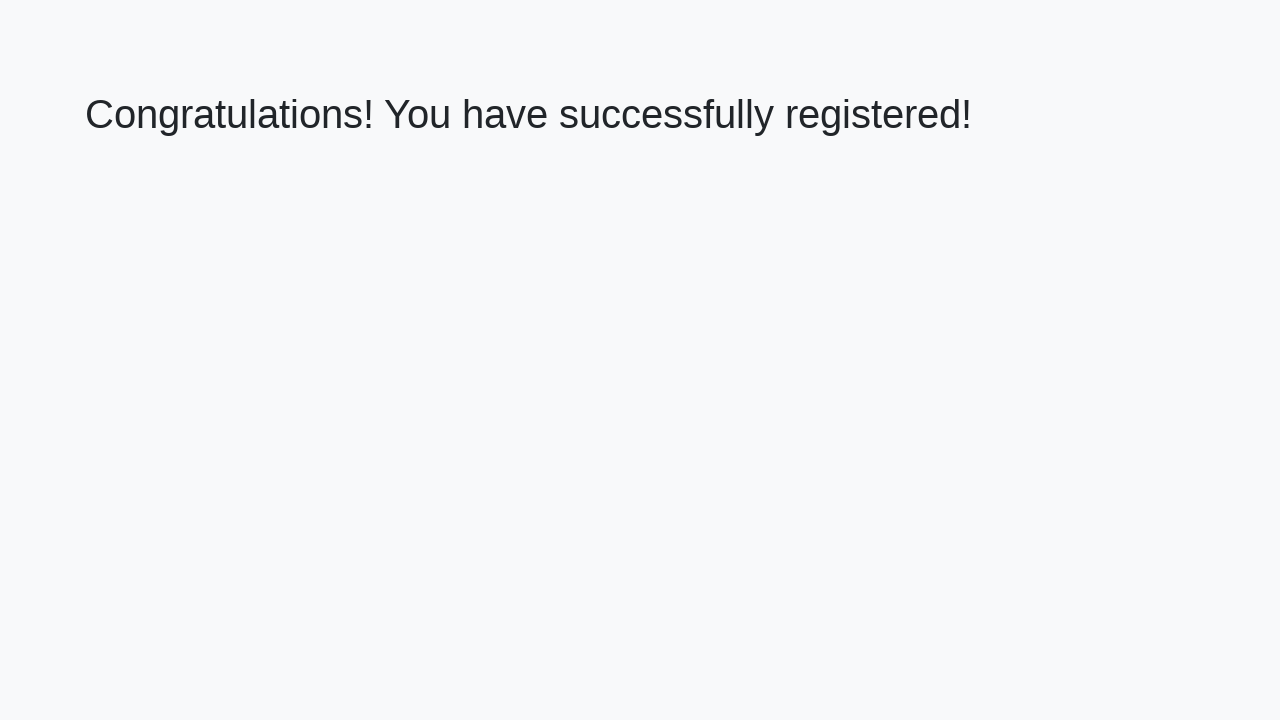